Tests dropdown functionality on Semantic UI documentation page by scrolling to a dropdown element, opening it, and selecting multiple items from the dropdown list

Starting URL: https://semantic-ui.com/modules/dropdown.html

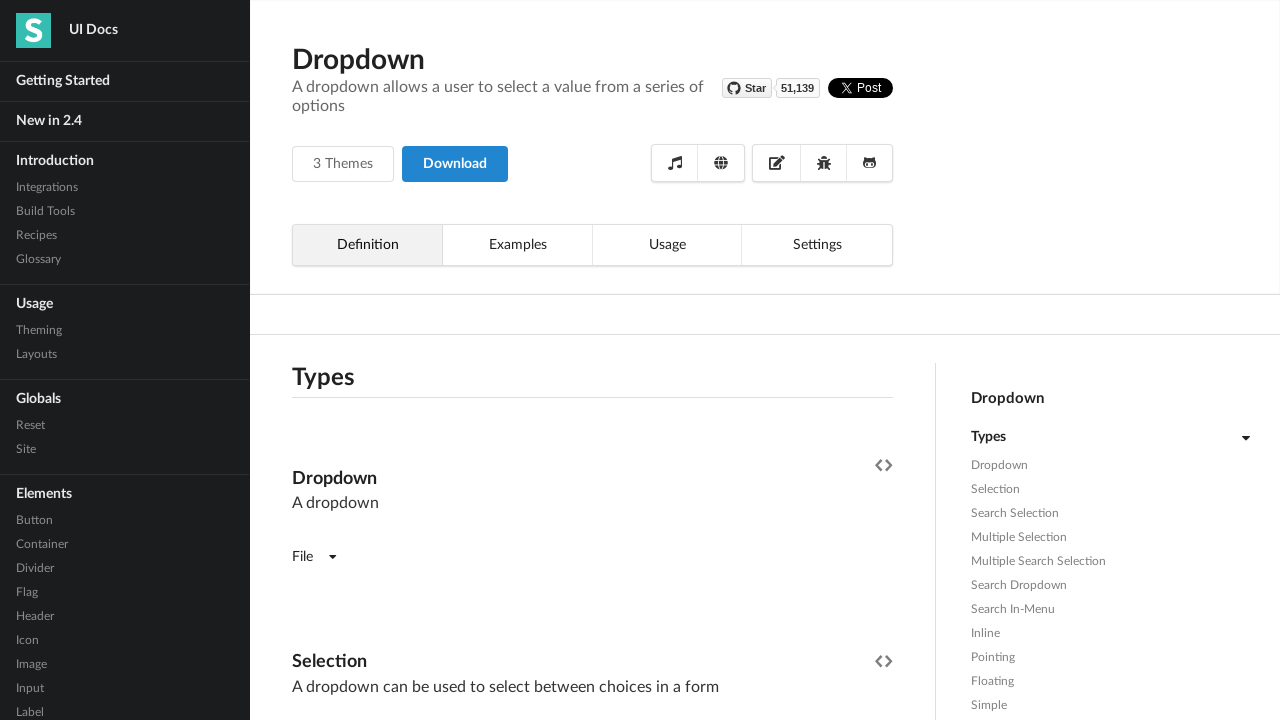

Scrolled down to dropdown section at position 1300
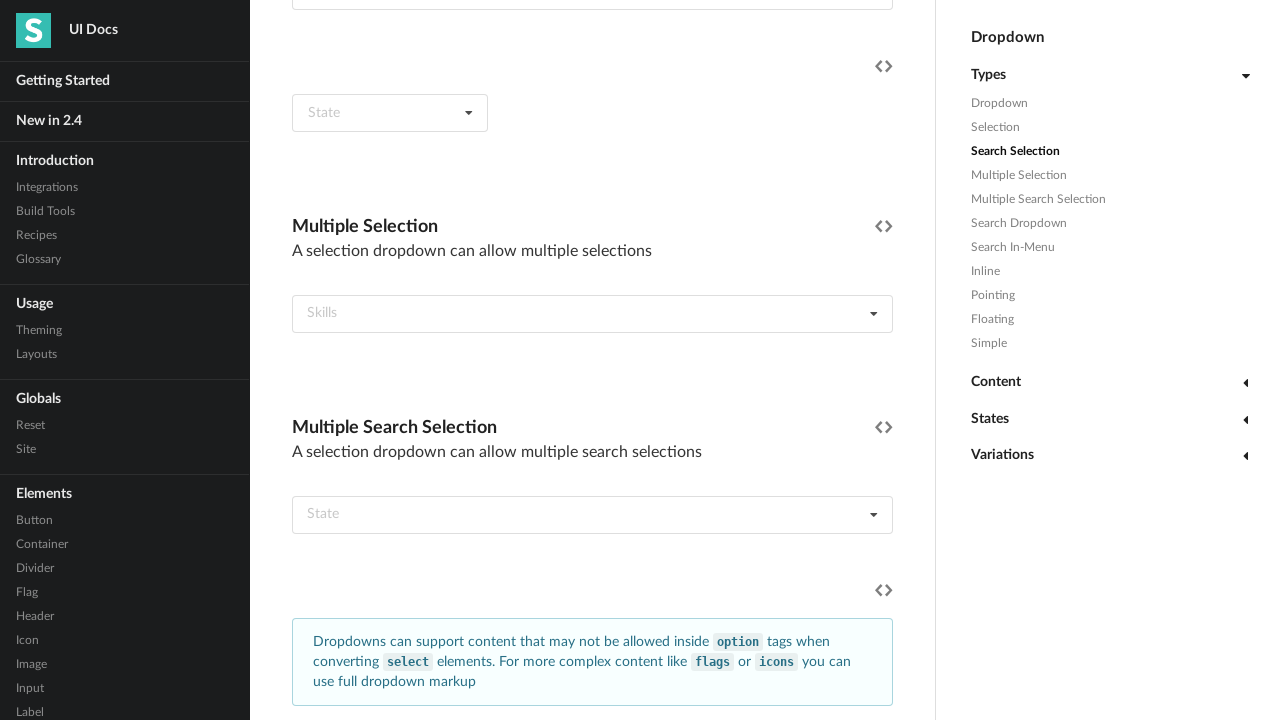

Clicked dropdown to open it at (592, 314) on xpath=//*[@id='example']/div[4]/div/div[2]/div[4]/div[1]/div[8]/div
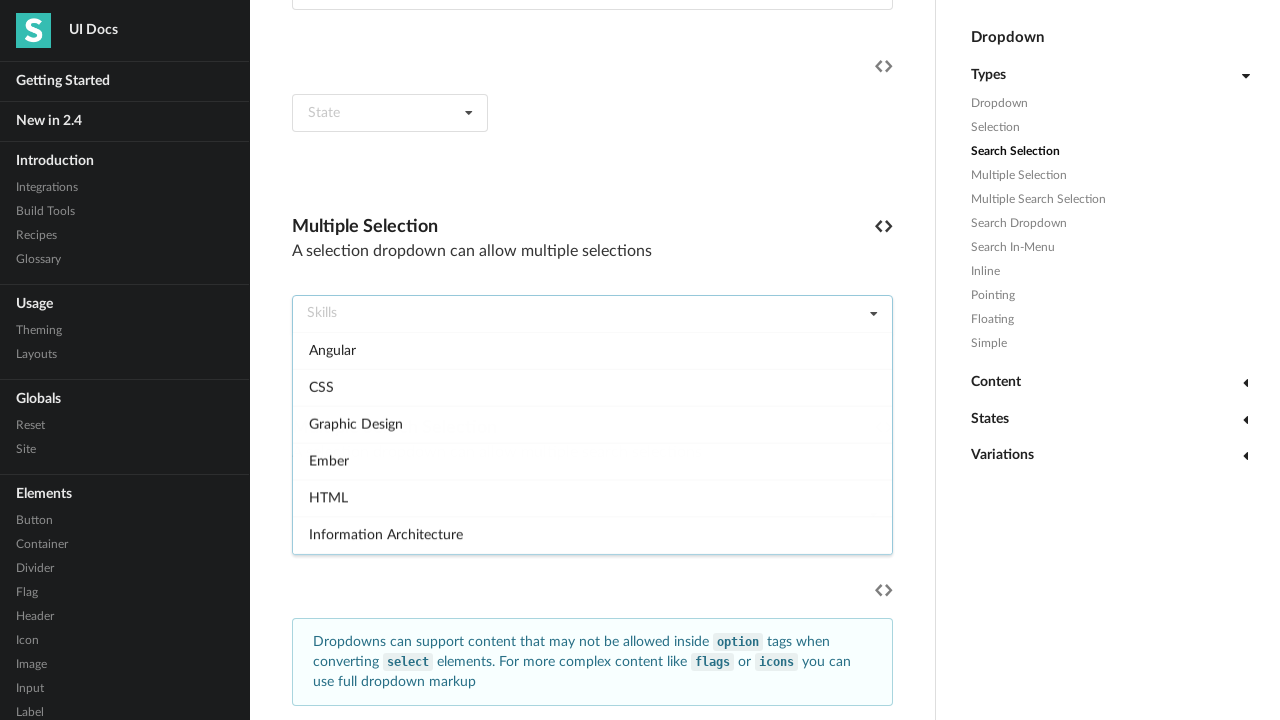

Dropdown items loaded and became visible
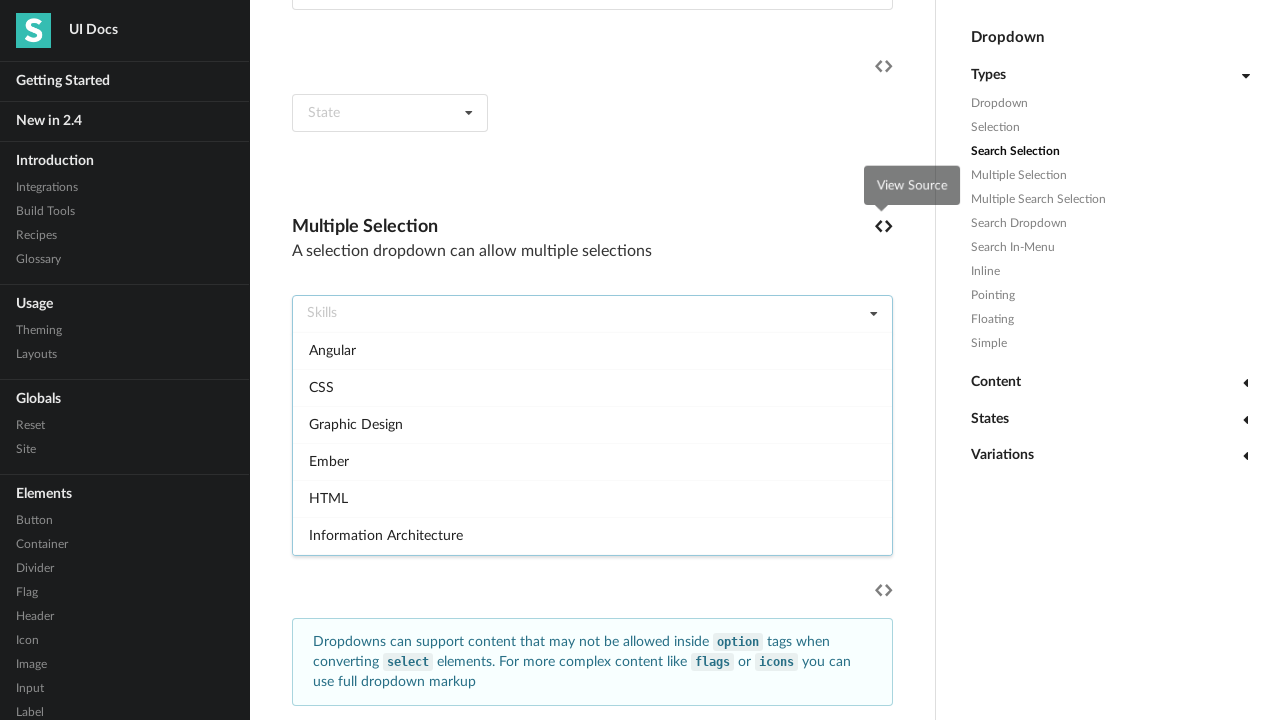

Selected first dropdown item (index 0) at (592, 350) on xpath=//*[@id='example']/div[4]/div/div[2]/div[4]/div[1]/div[8]/div >> div.menu 
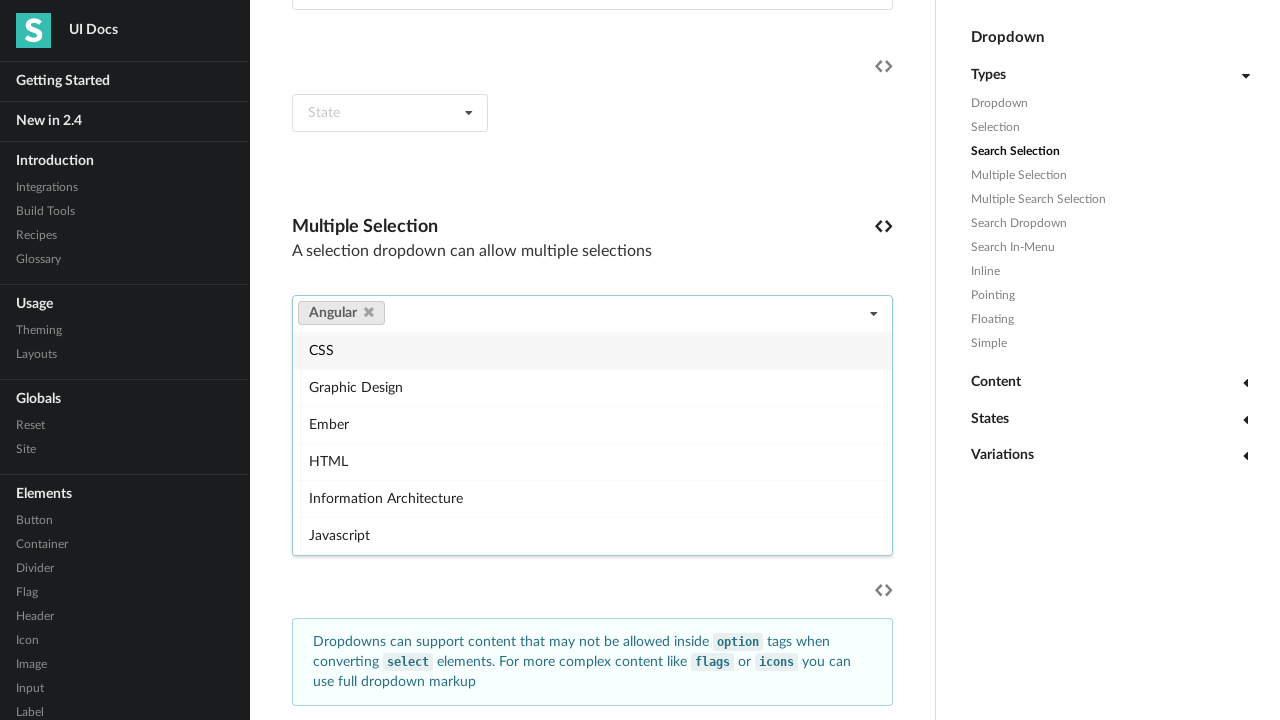

Re-opened dropdown for second selection at (592, 314) on xpath=//*[@id='example']/div[4]/div/div[2]/div[4]/div[1]/div[8]/div
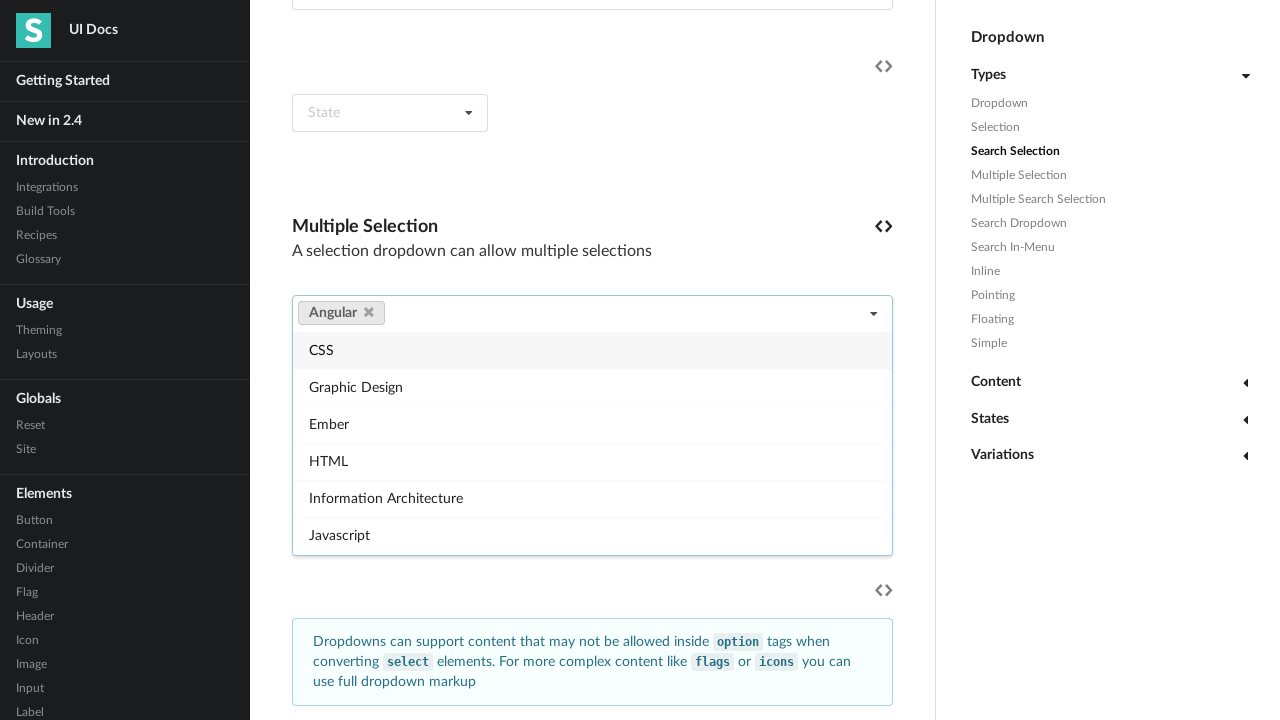

Selected dropdown item at index 5 at (592, 498) on xpath=//*[@id='example']/div[4]/div/div[2]/div[4]/div[1]/div[8]/div >> div.menu 
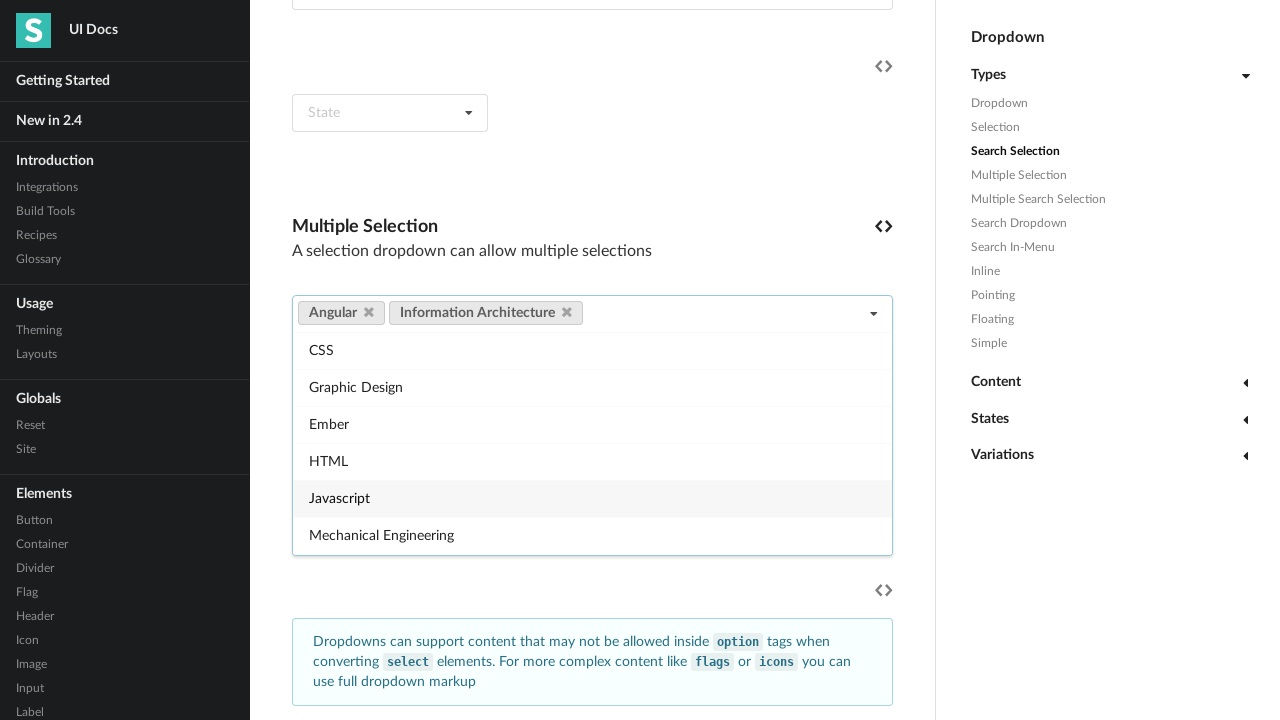

Re-opened dropdown for third selection at (592, 314) on xpath=//*[@id='example']/div[4]/div/div[2]/div[4]/div[1]/div[8]/div
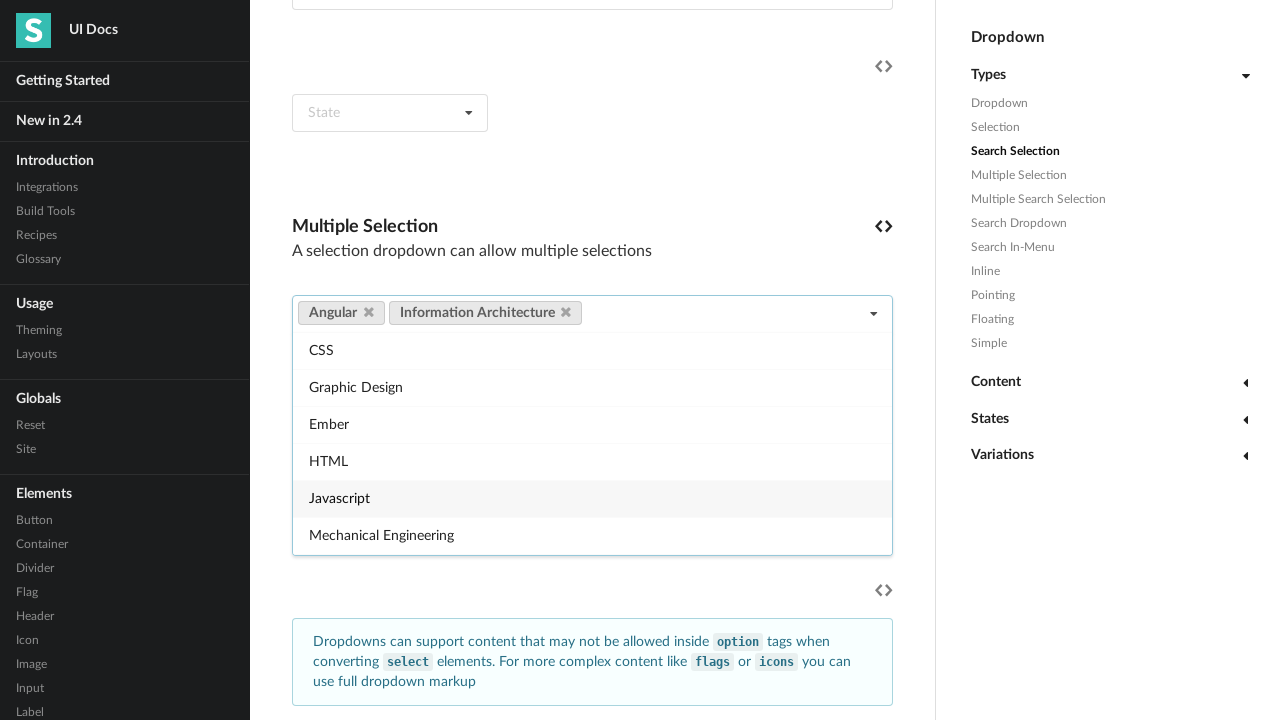

Selected dropdown item at index 8 at (592, 536) on xpath=//*[@id='example']/div[4]/div/div[2]/div[4]/div[1]/div[8]/div >> div.menu 
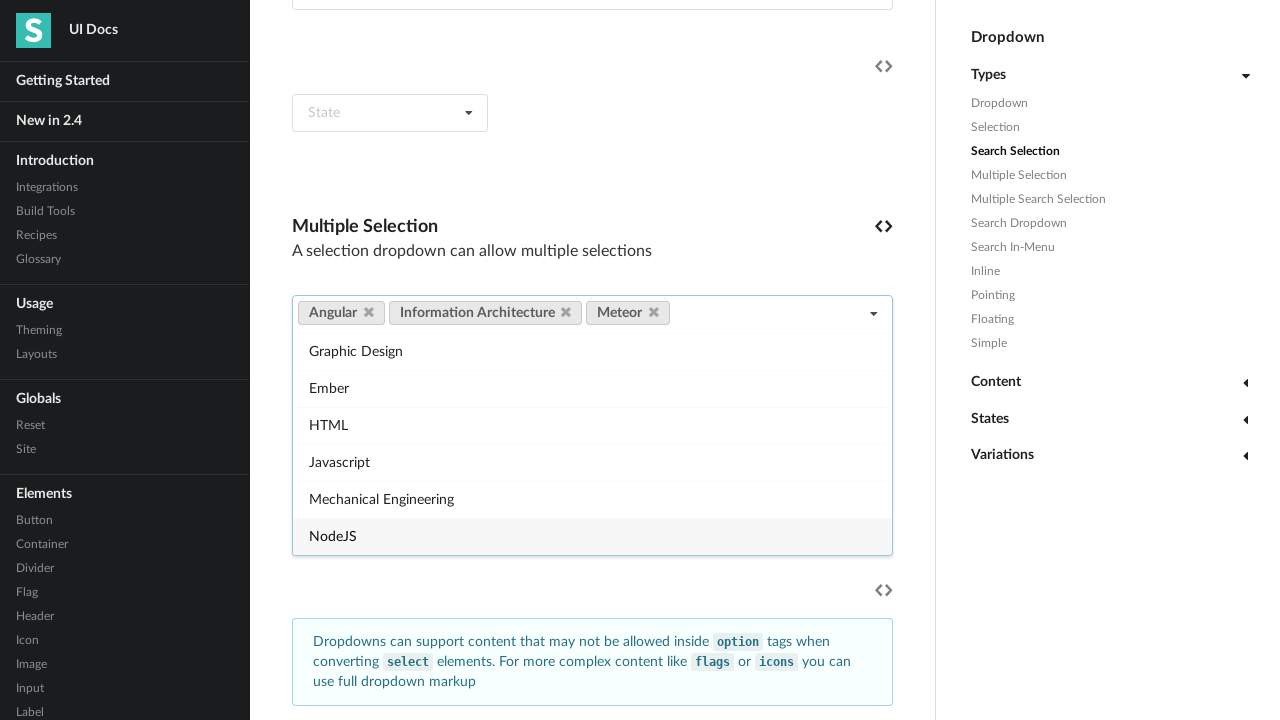

Re-opened dropdown for fourth selection at (592, 314) on xpath=//*[@id='example']/div[4]/div/div[2]/div[4]/div[1]/div[8]/div
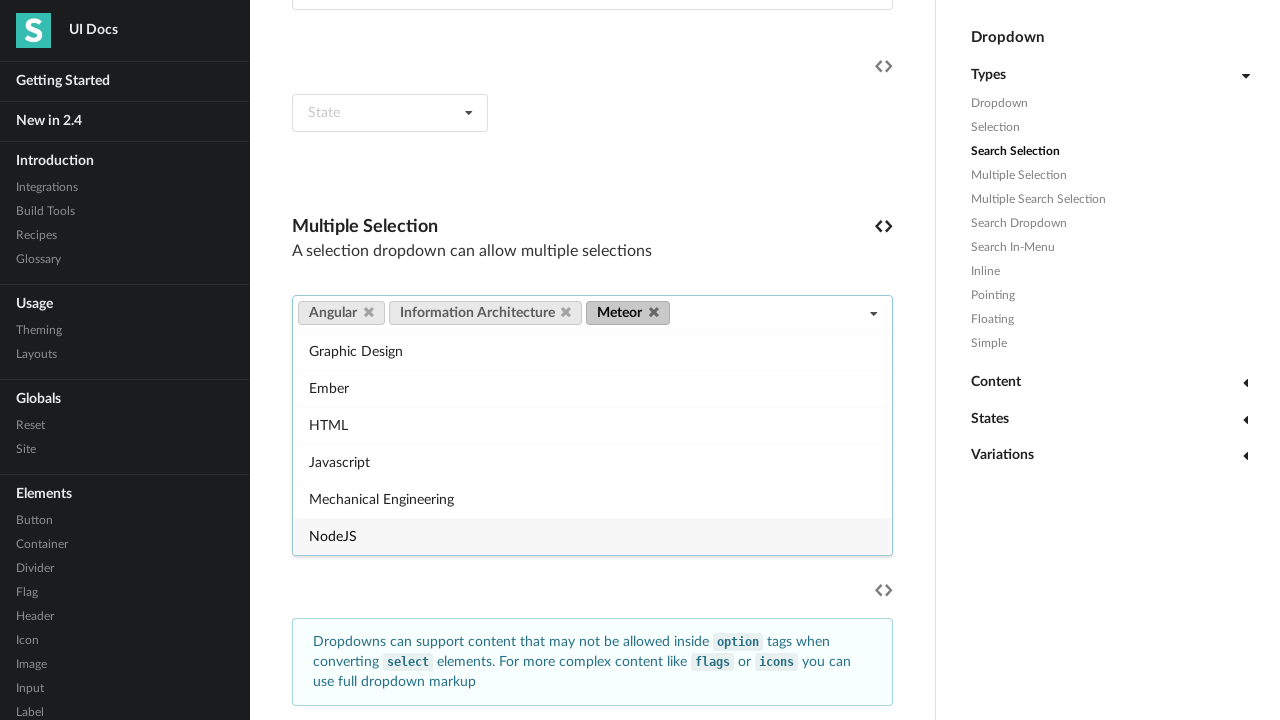

Selected dropdown item at index 17 at (592, 536) on xpath=//*[@id='example']/div[4]/div/div[2]/div[4]/div[1]/div[8]/div >> div.menu 
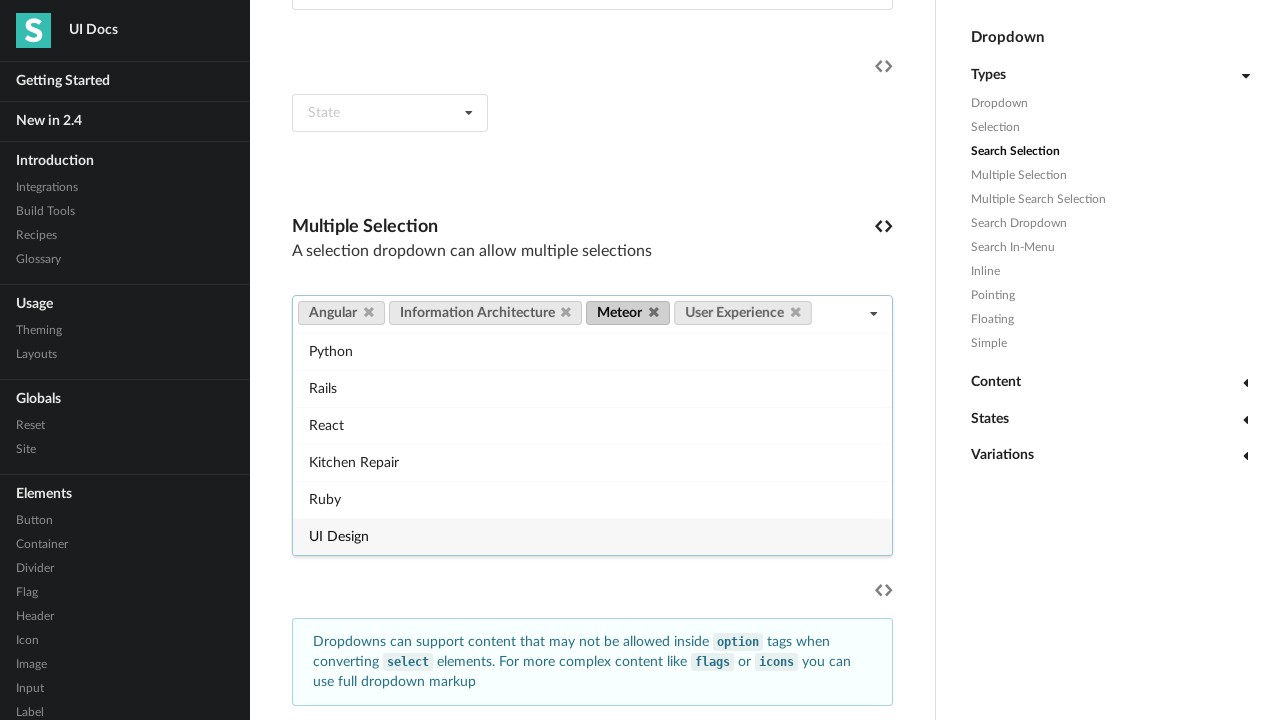

Re-opened dropdown for fifth selection at (592, 314) on xpath=//*[@id='example']/div[4]/div/div[2]/div[4]/div[1]/div[8]/div
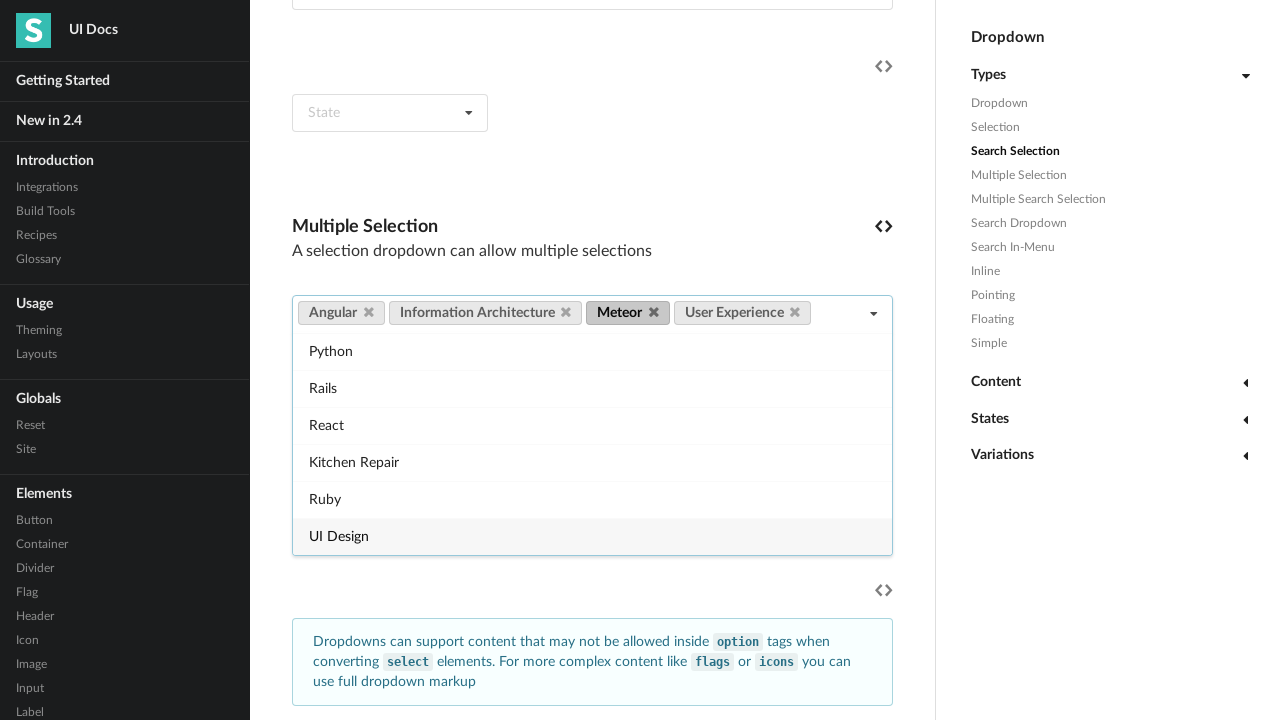

Selected dropdown item at index 14 at (592, 462) on xpath=//*[@id='example']/div[4]/div/div[2]/div[4]/div[1]/div[8]/div >> div.menu 
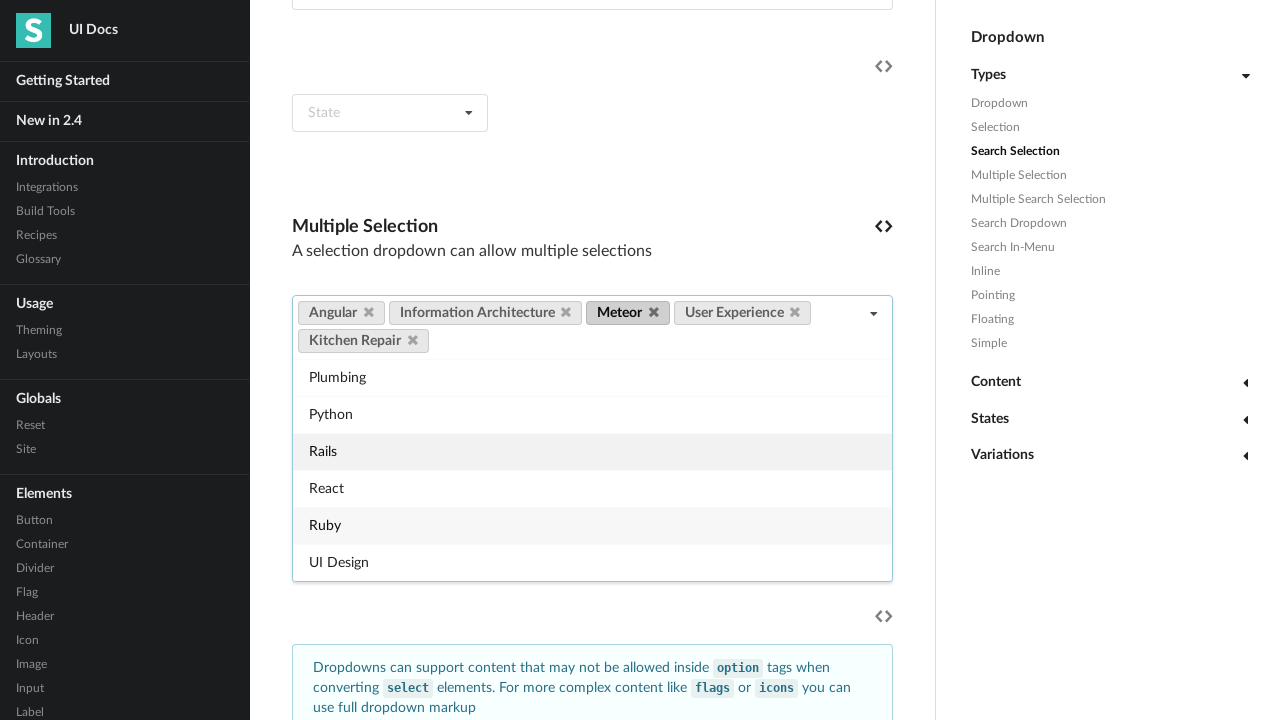

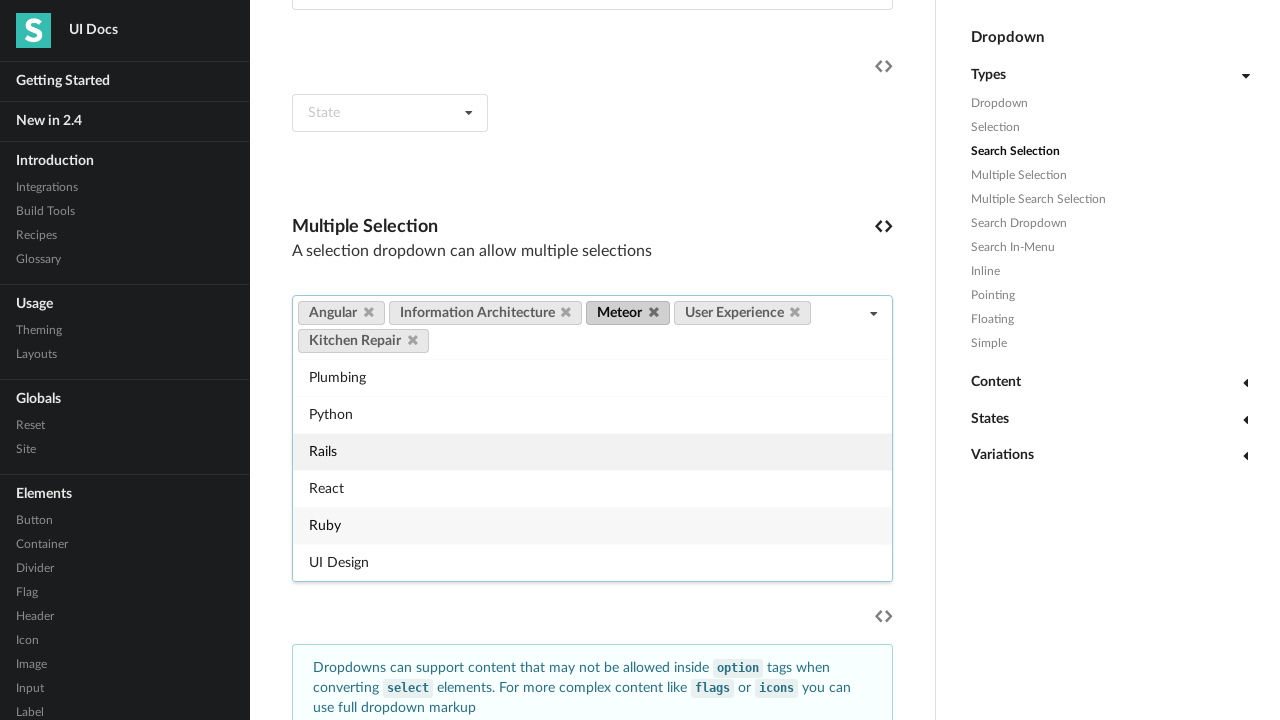